Tests that Clear completed button is hidden when no completed items exist

Starting URL: https://demo.playwright.dev/todomvc

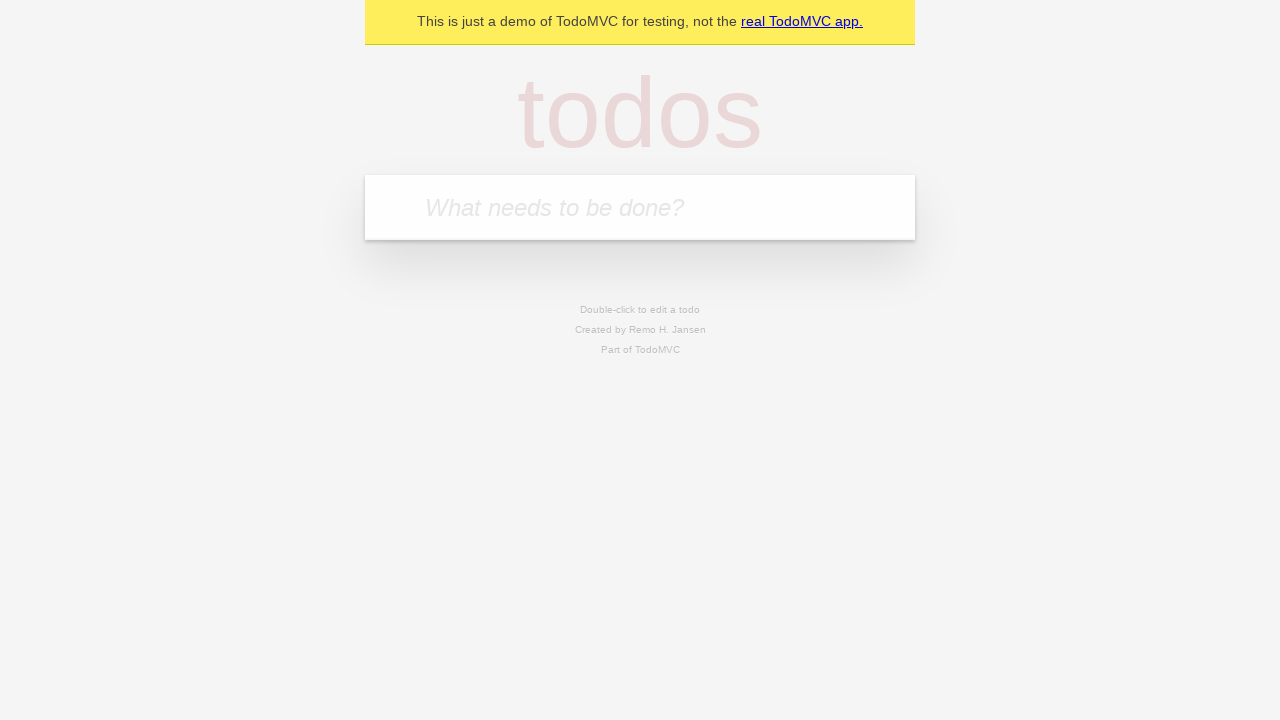

Filled todo input with 'buy some cheese' on internal:attr=[placeholder="What needs to be done?"i]
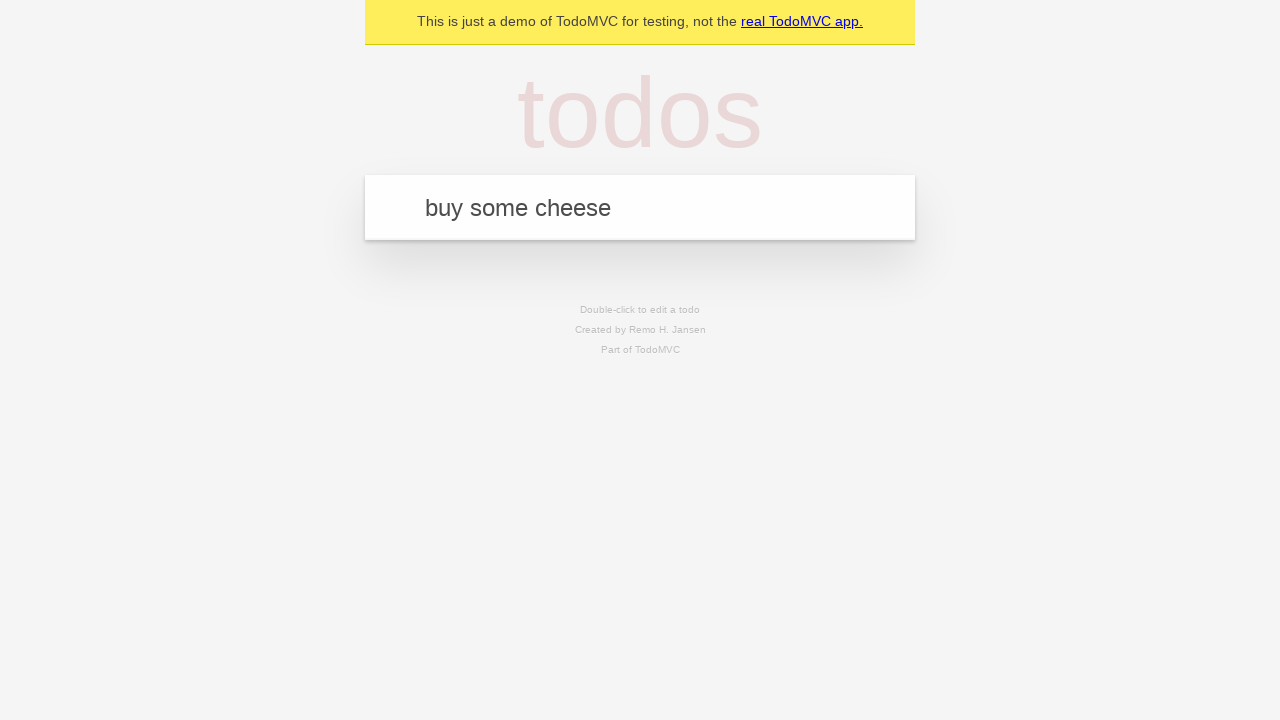

Pressed Enter to create first todo on internal:attr=[placeholder="What needs to be done?"i]
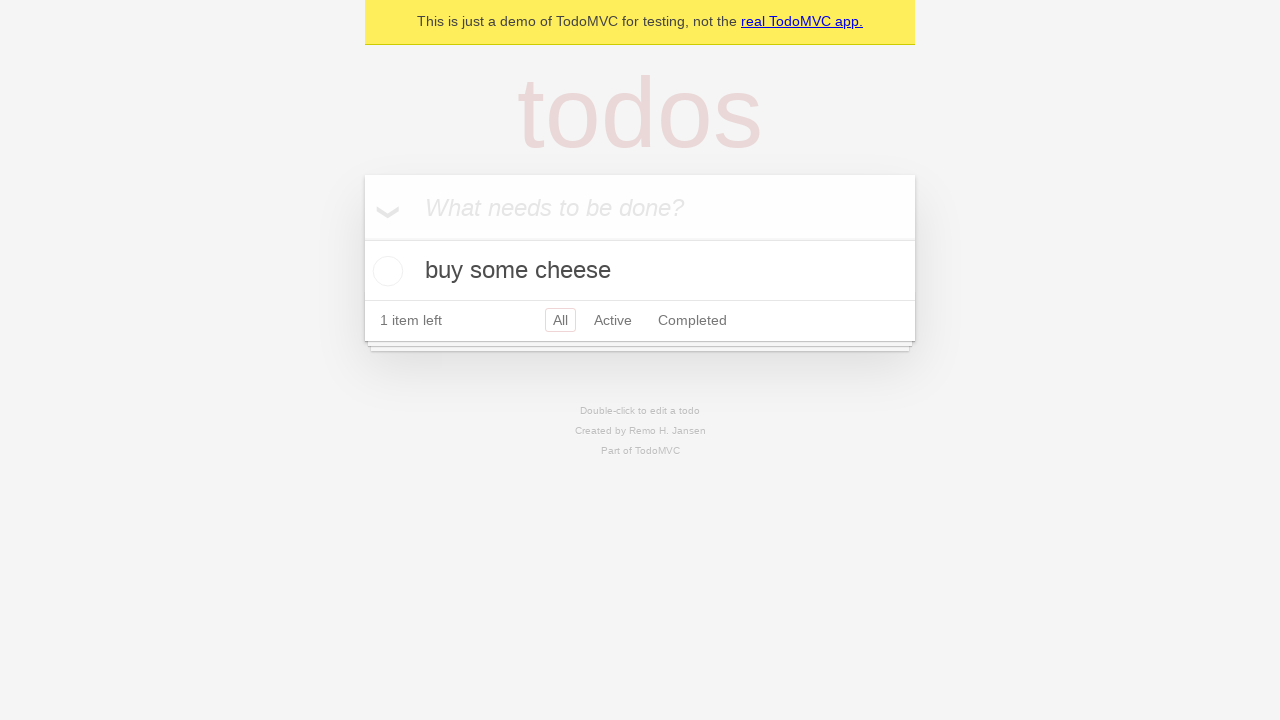

Filled todo input with 'feed the cat' on internal:attr=[placeholder="What needs to be done?"i]
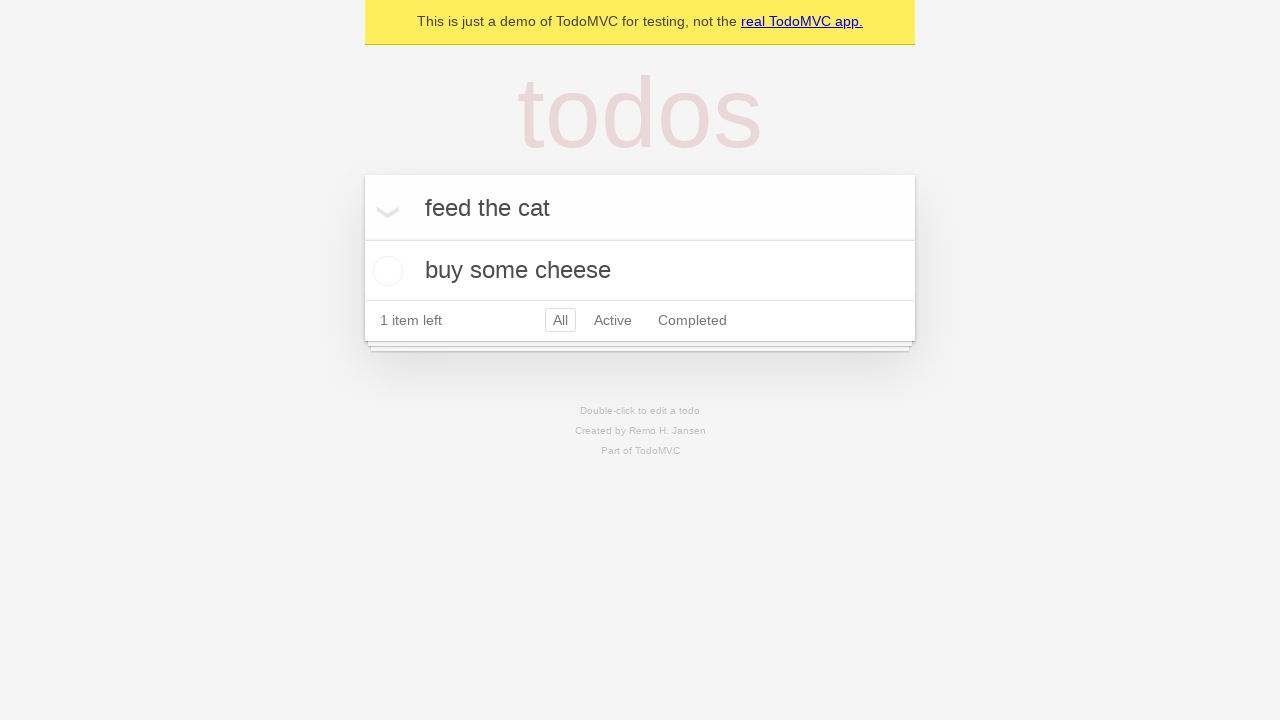

Pressed Enter to create second todo on internal:attr=[placeholder="What needs to be done?"i]
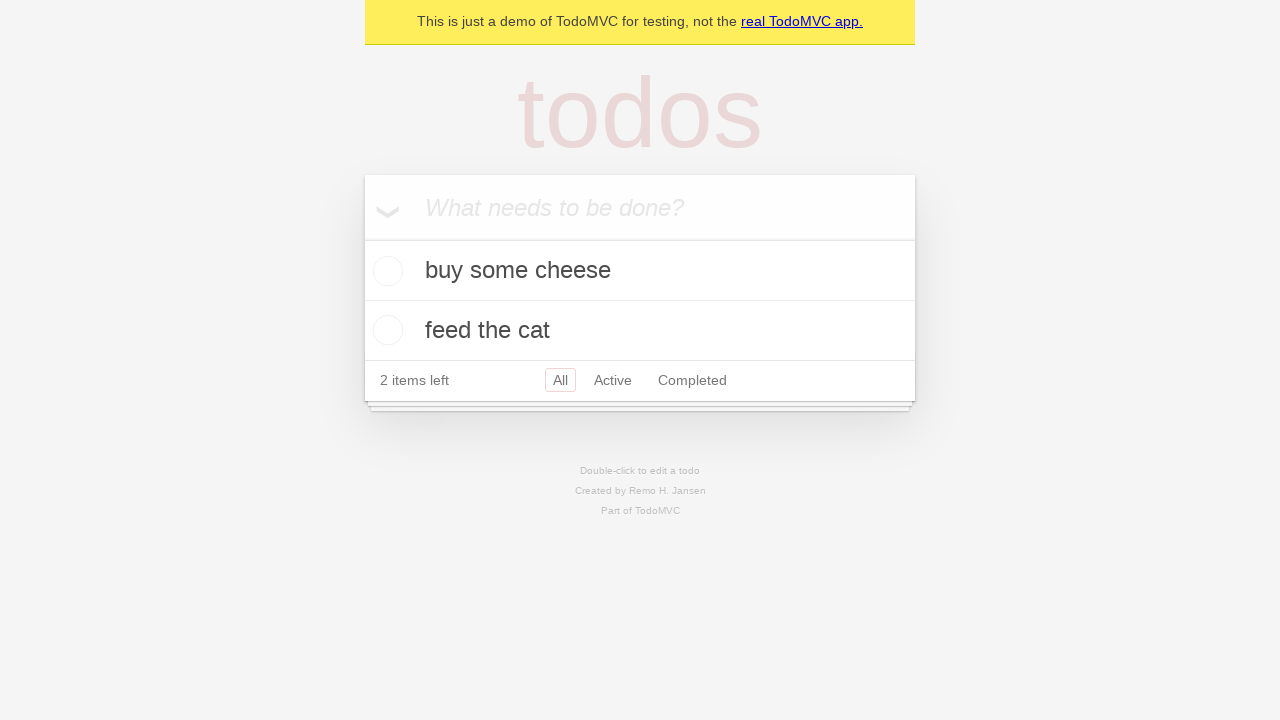

Filled todo input with 'book a doctors appointment' on internal:attr=[placeholder="What needs to be done?"i]
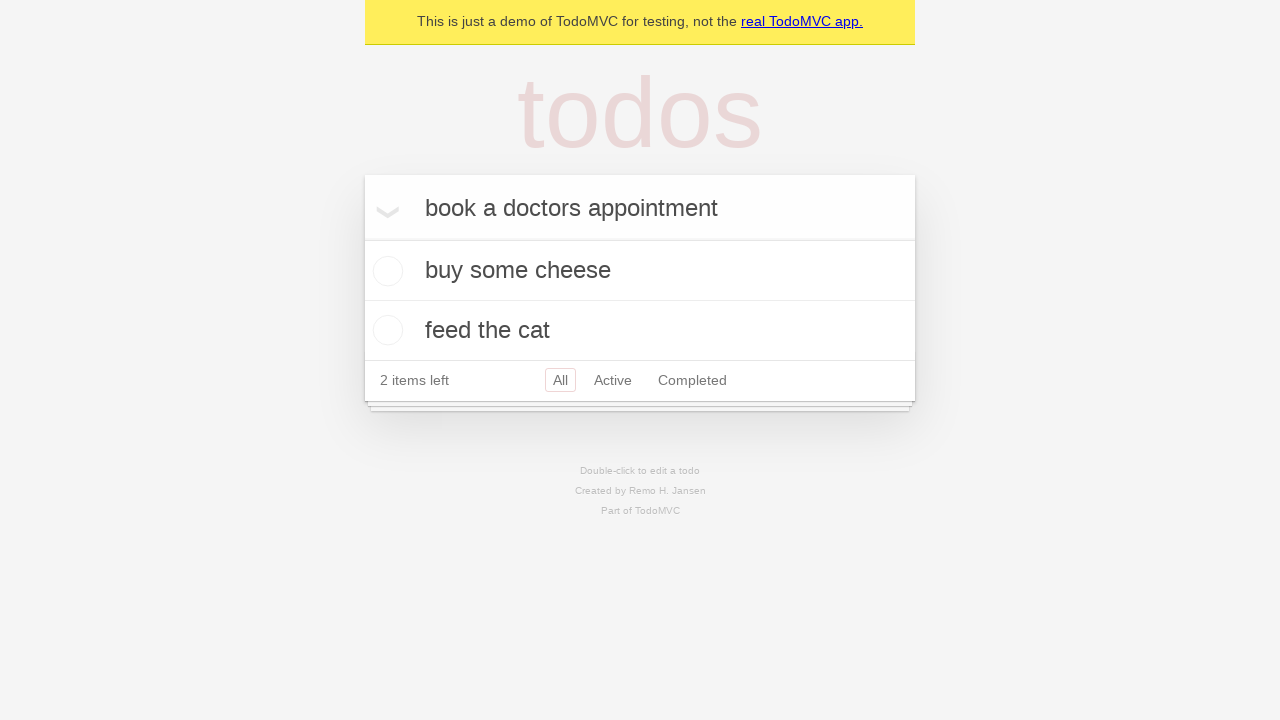

Pressed Enter to create third todo on internal:attr=[placeholder="What needs to be done?"i]
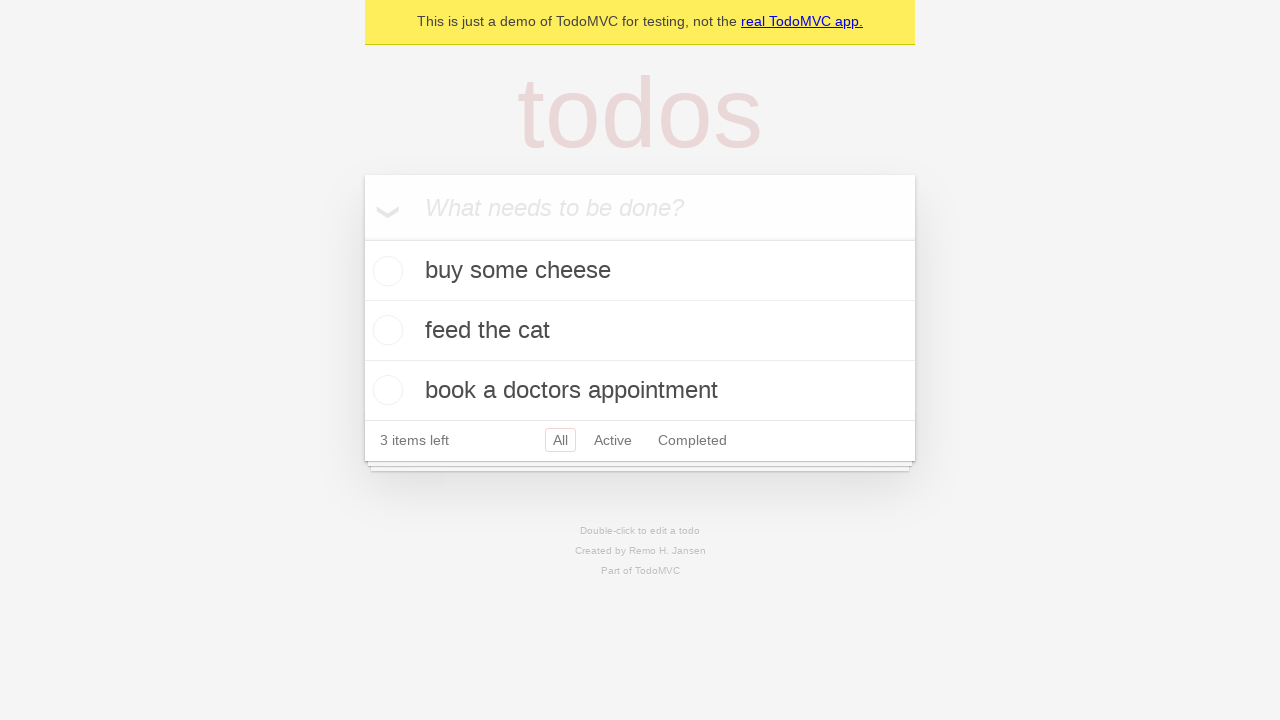

Checked the first todo as completed at (385, 271) on .todo-list li .toggle >> nth=0
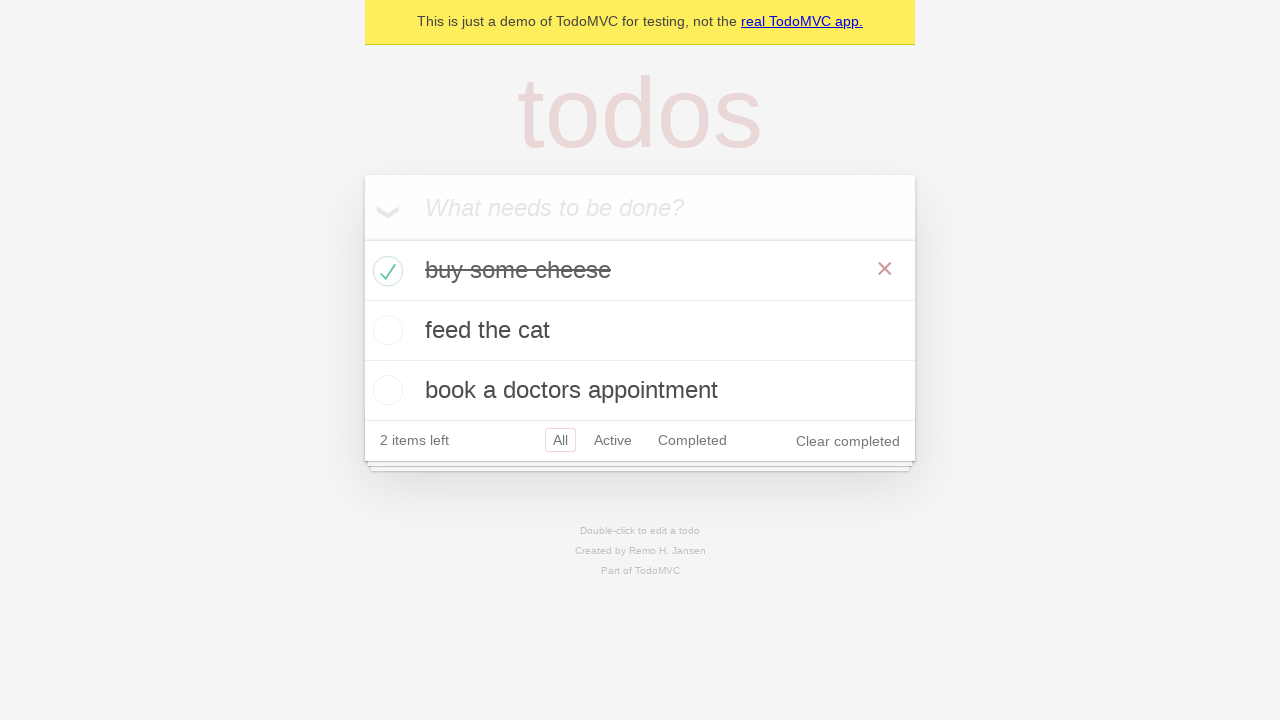

Clicked Clear completed button to remove completed todos at (848, 441) on internal:role=button[name="Clear completed"i]
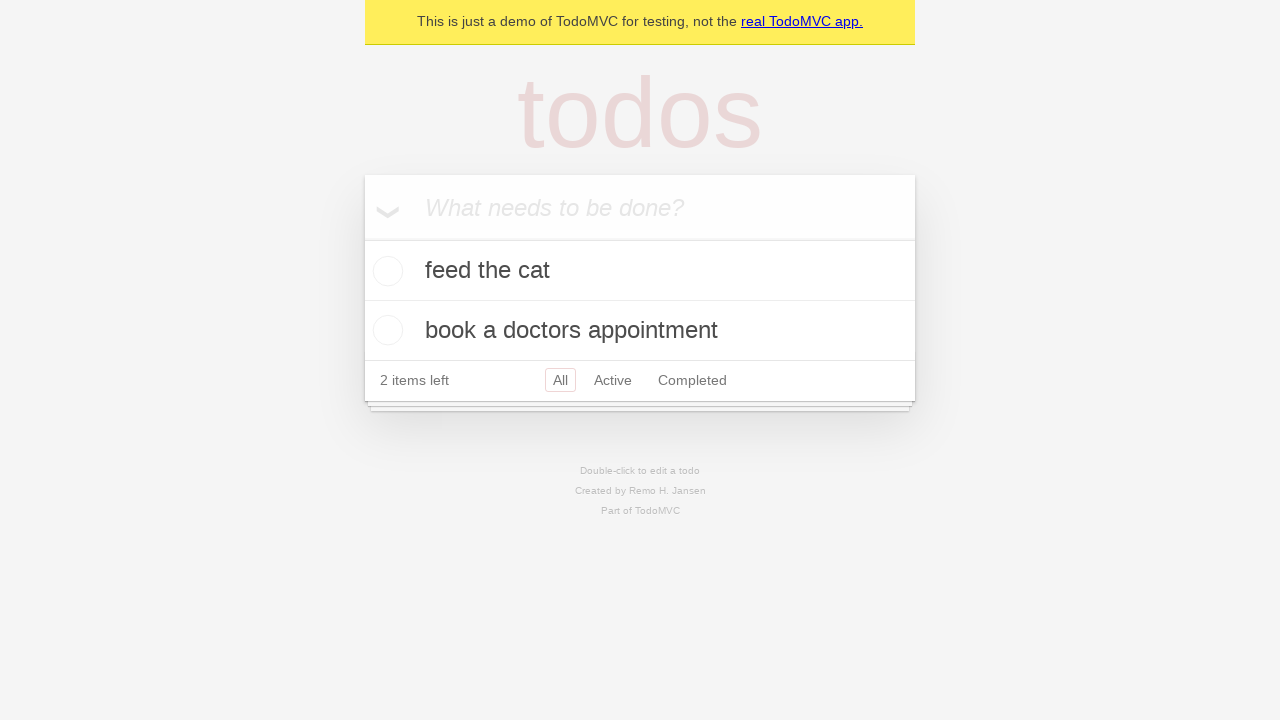

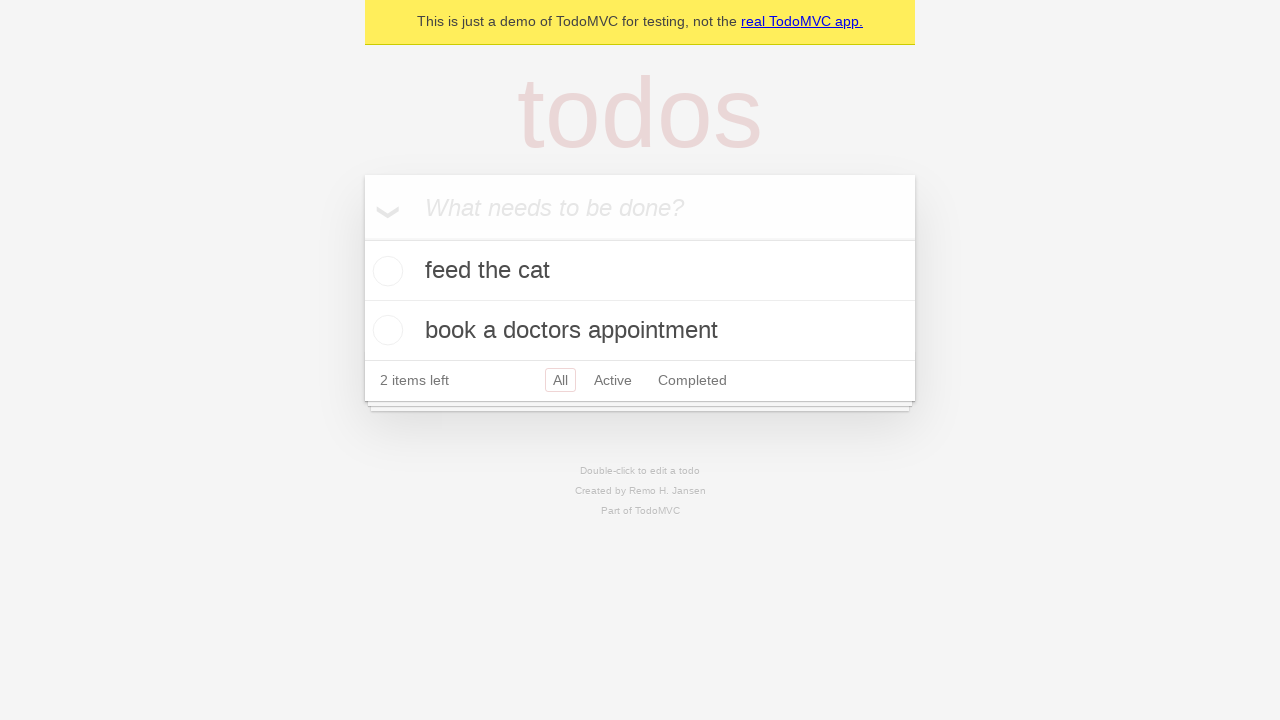